Solves a math captcha by extracting a value from an element attribute, calculating the result, and submitting a form with checkbox and radio button selections

Starting URL: http://suninjuly.github.io/get_attribute.html

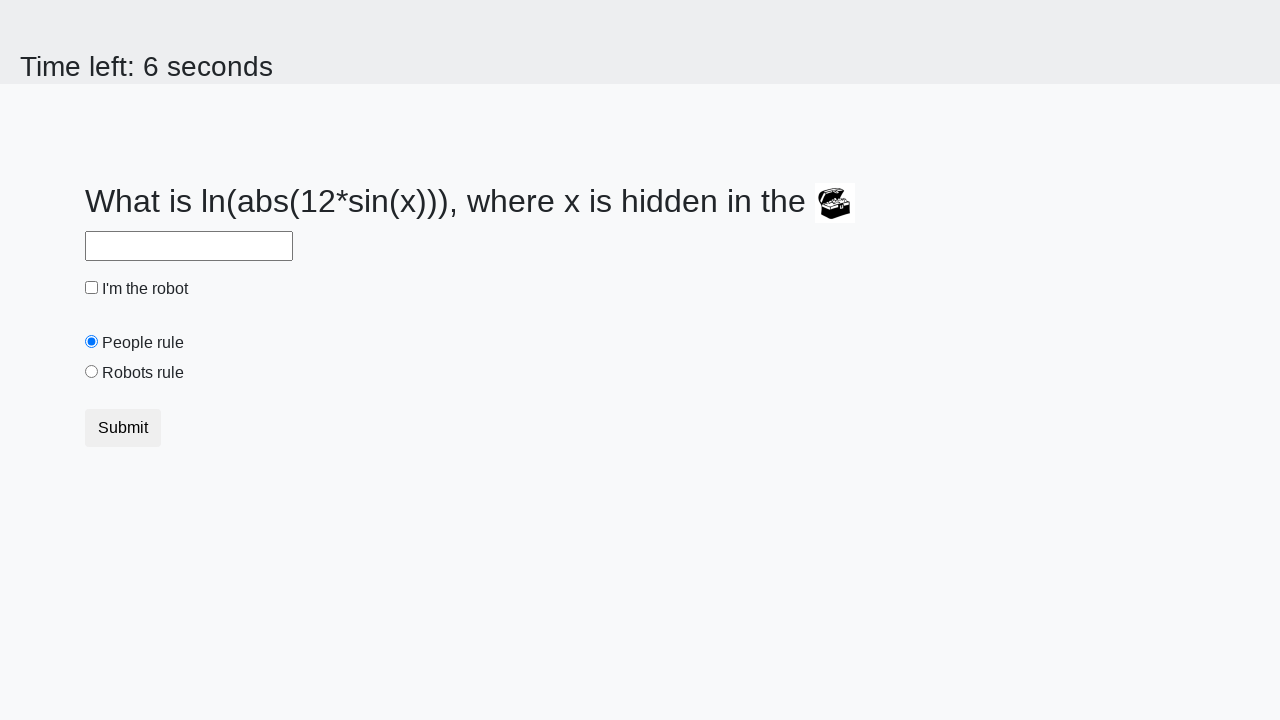

Extracted valuex attribute from treasure element
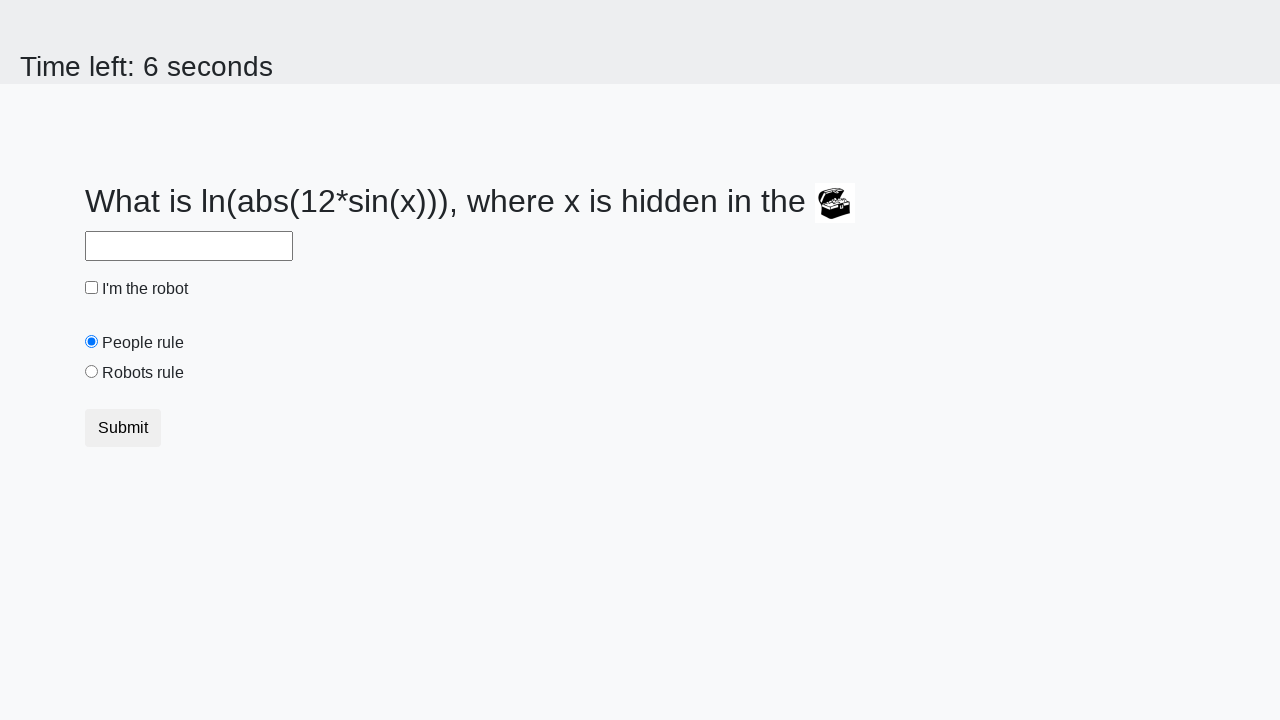

Calculated math expression result
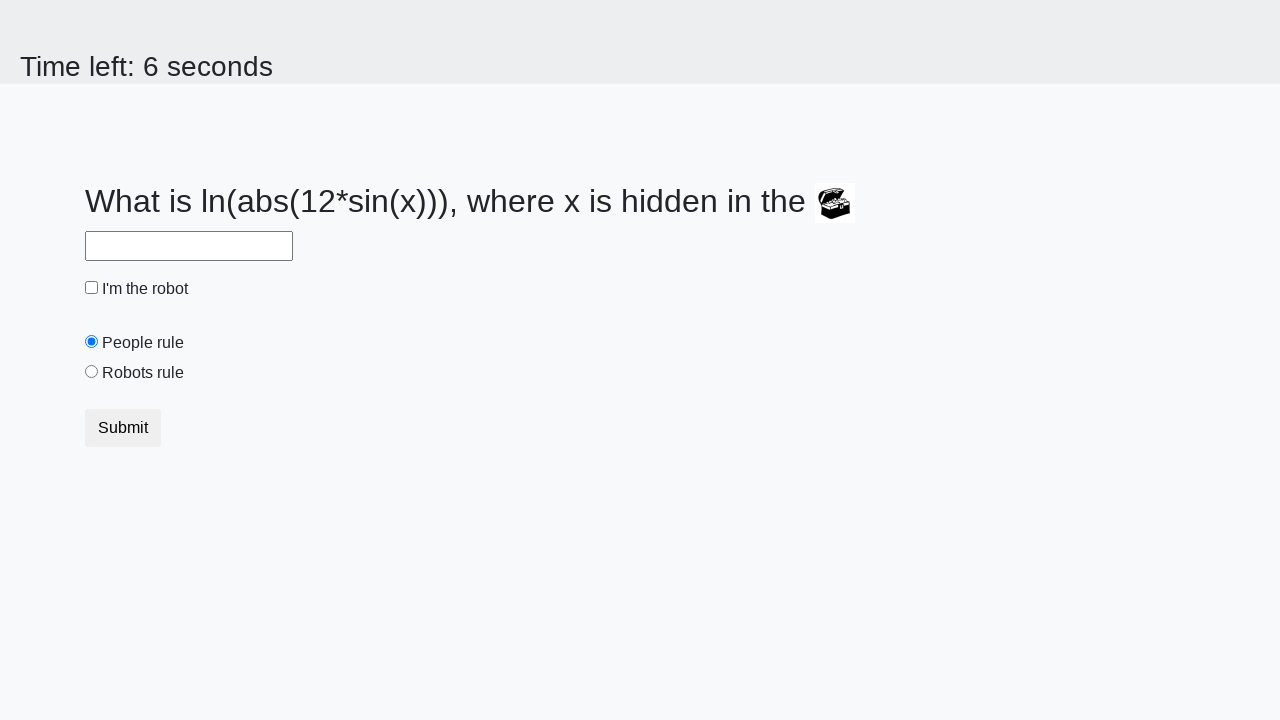

Filled answer field with calculated value on #answer
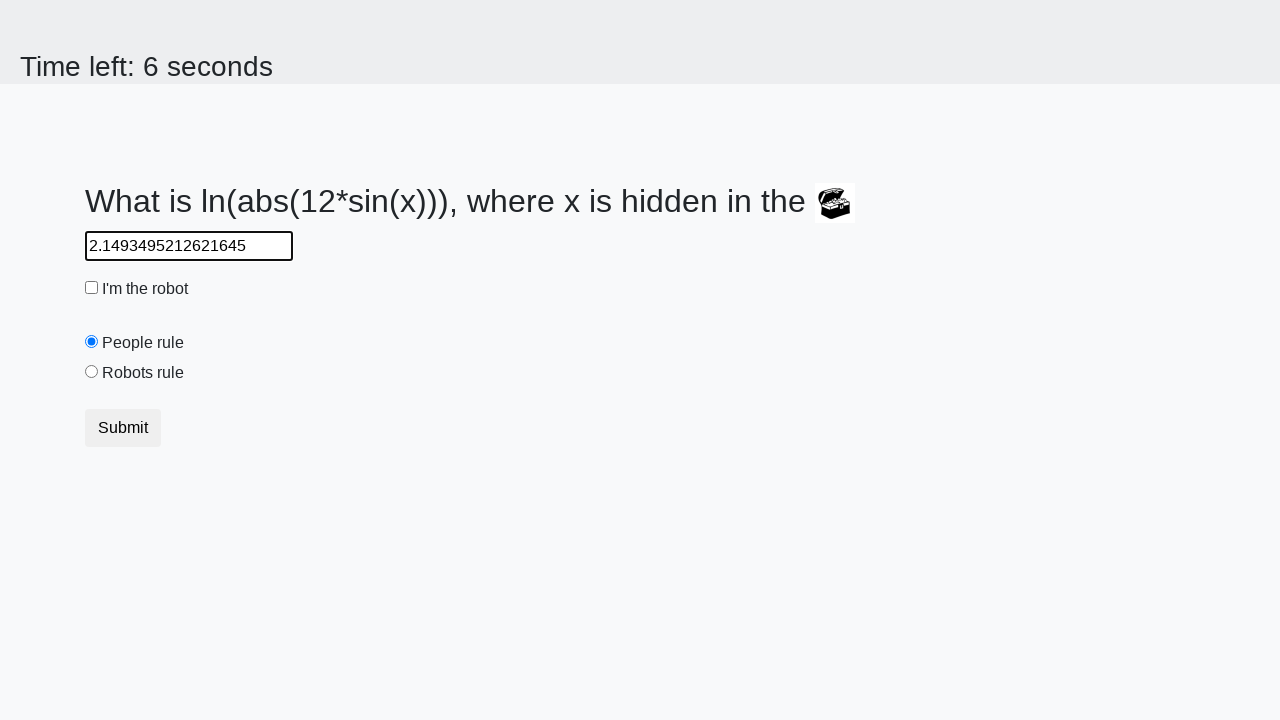

Clicked robot checkbox at (92, 288) on #robotCheckbox
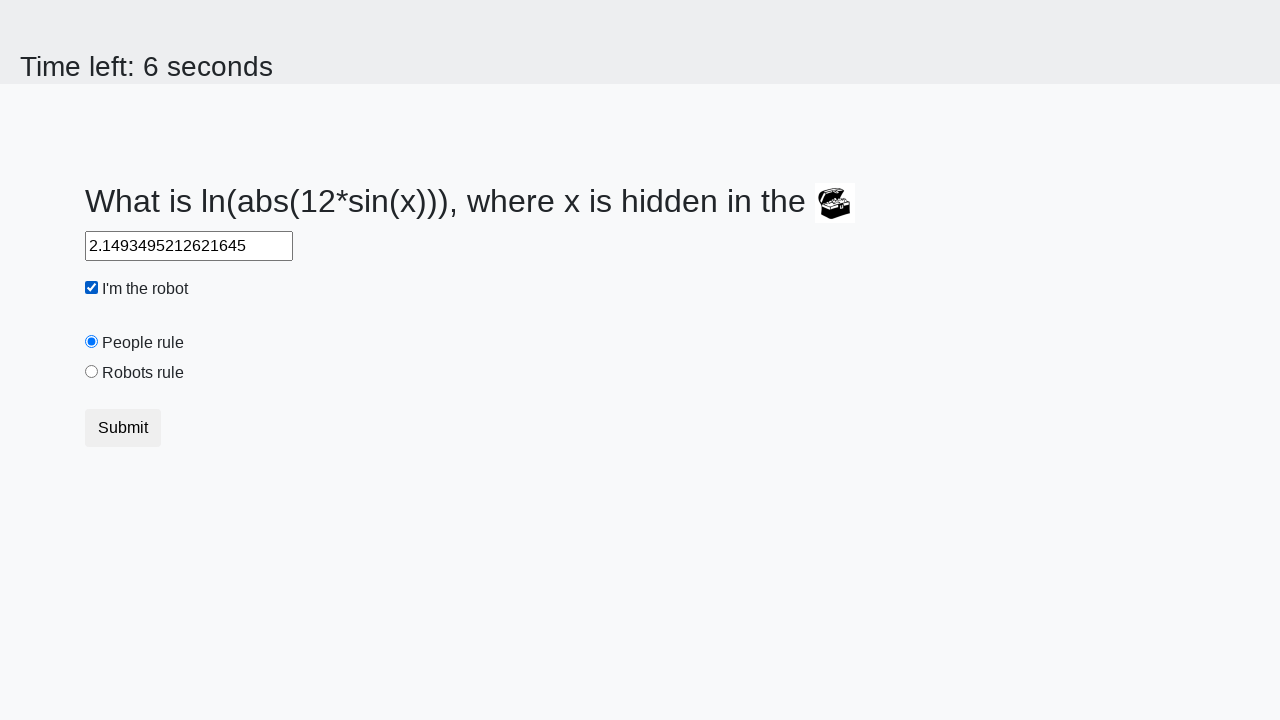

Clicked robots rule radio button at (92, 372) on #robotsRule
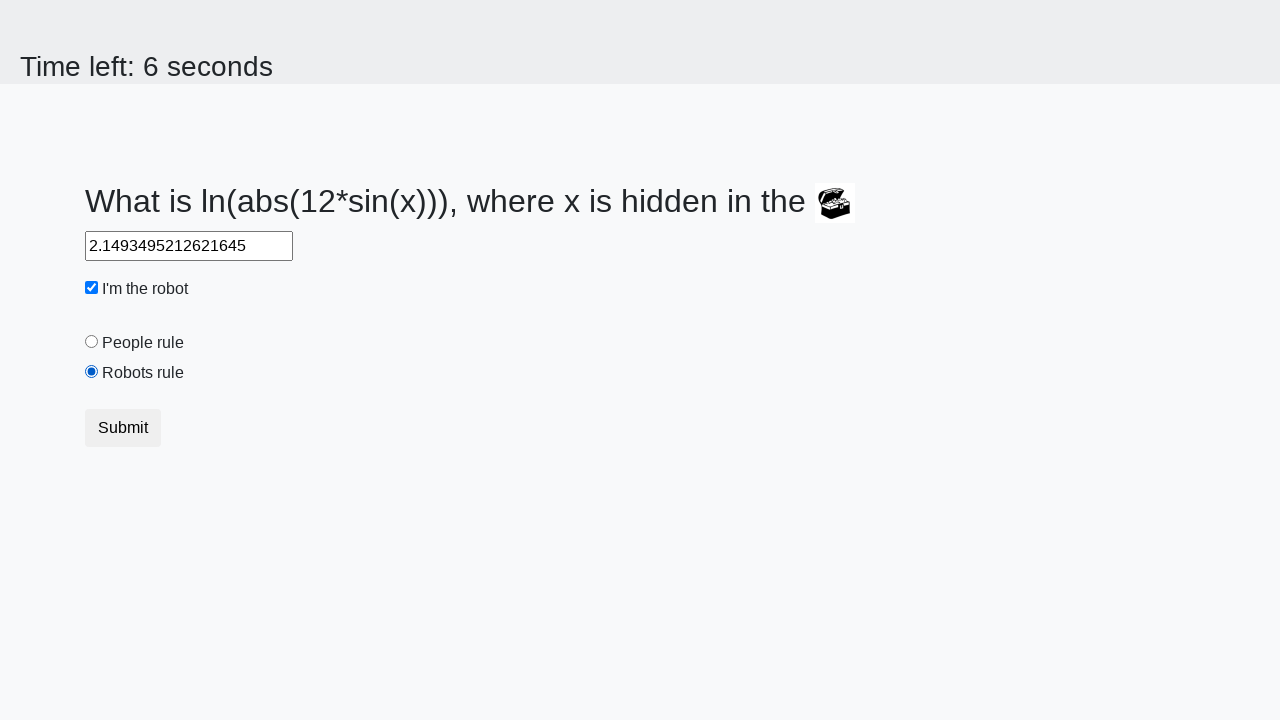

Clicked submit button to submit the form at (123, 428) on button[type="submit"]
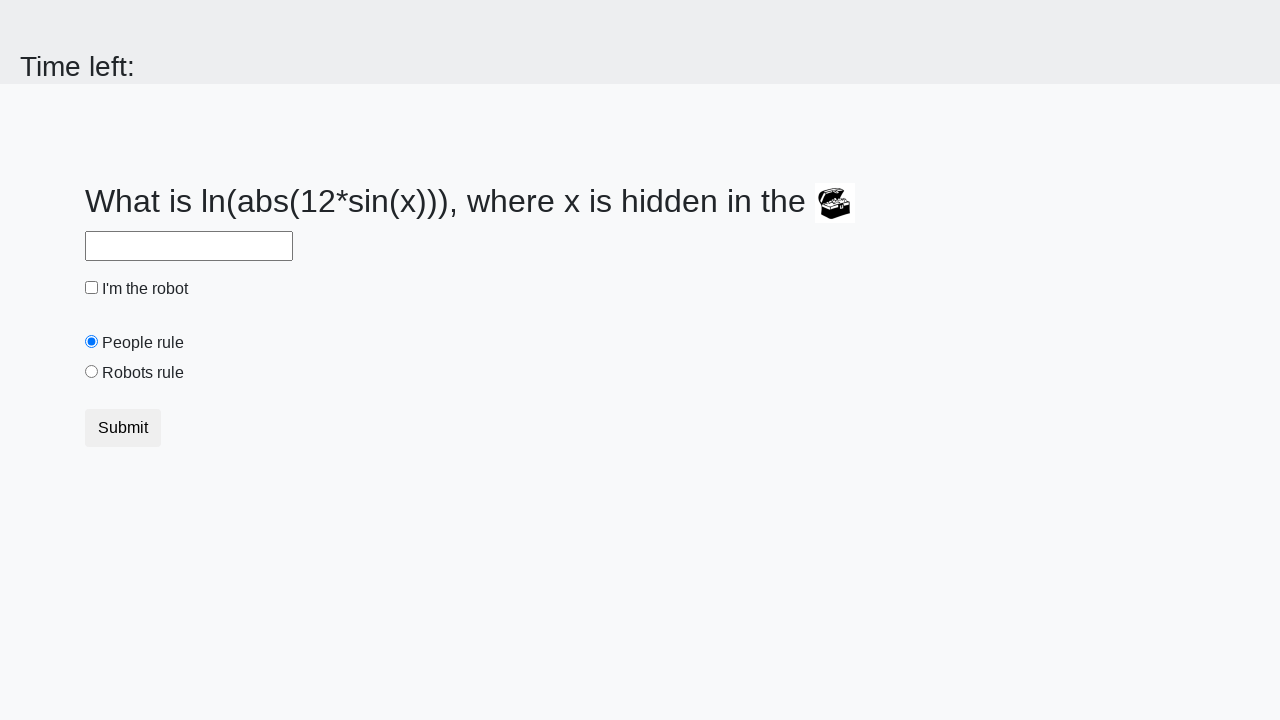

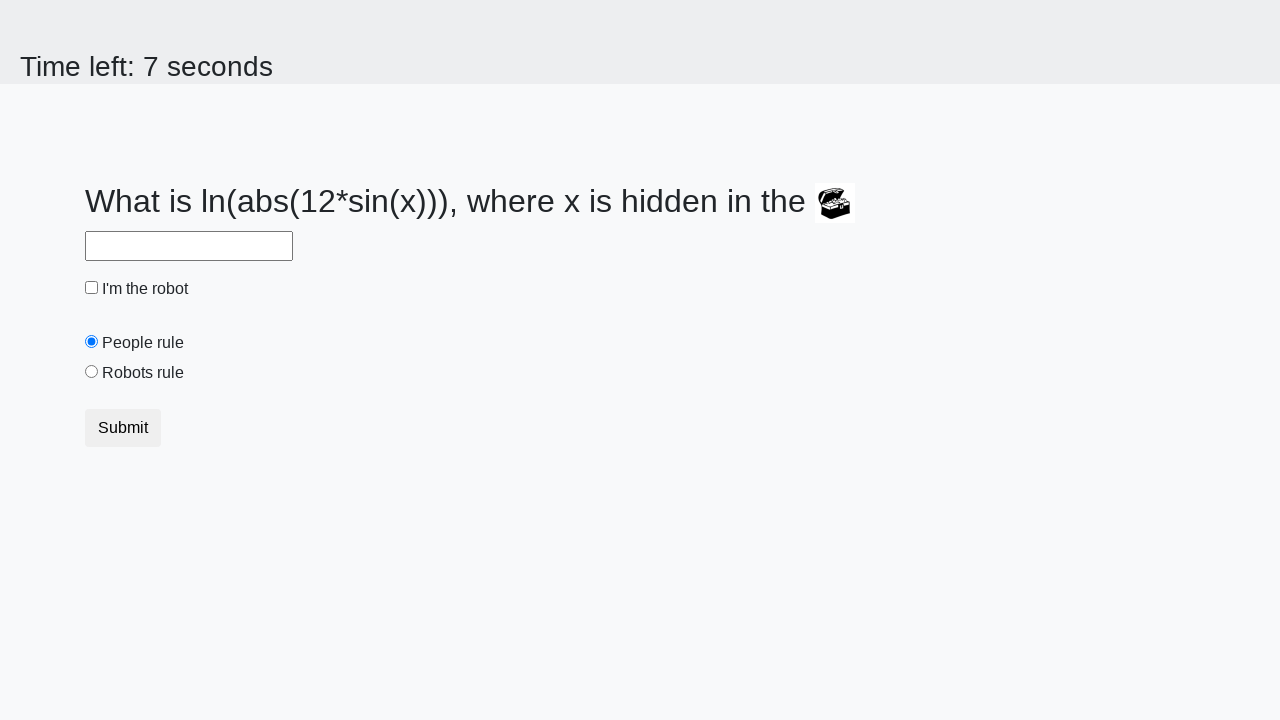